Tests browser alert handling by clicking a button that triggers an alert dialog, then accepting the alert

Starting URL: http://omayo.blogspot.com/

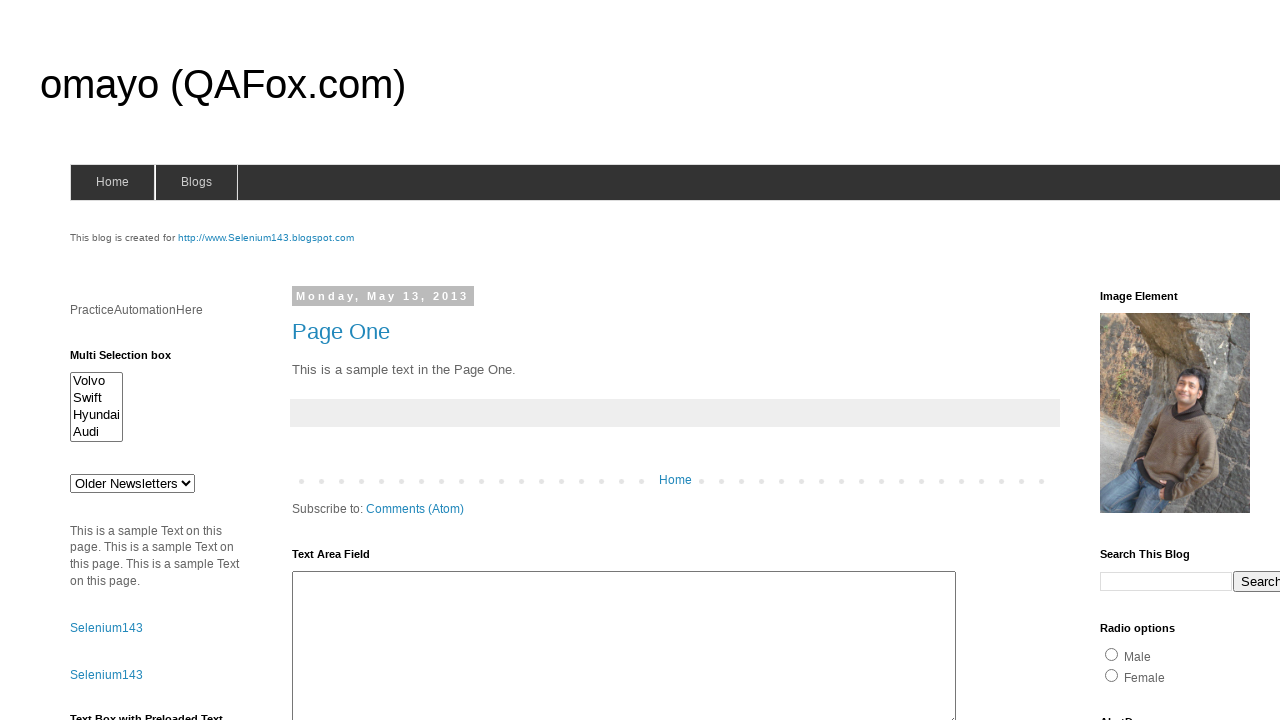

Clicked button to trigger alert dialog at (1154, 361) on #alert1
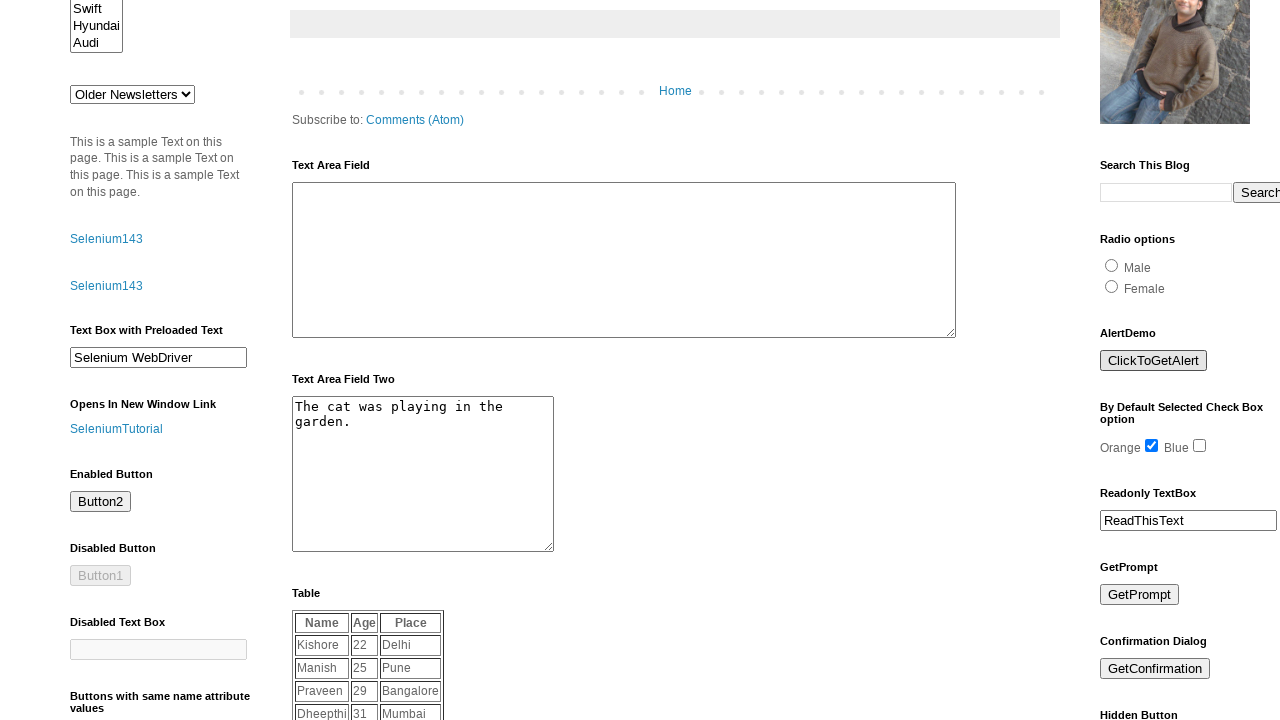

Set up dialog handler to accept alerts
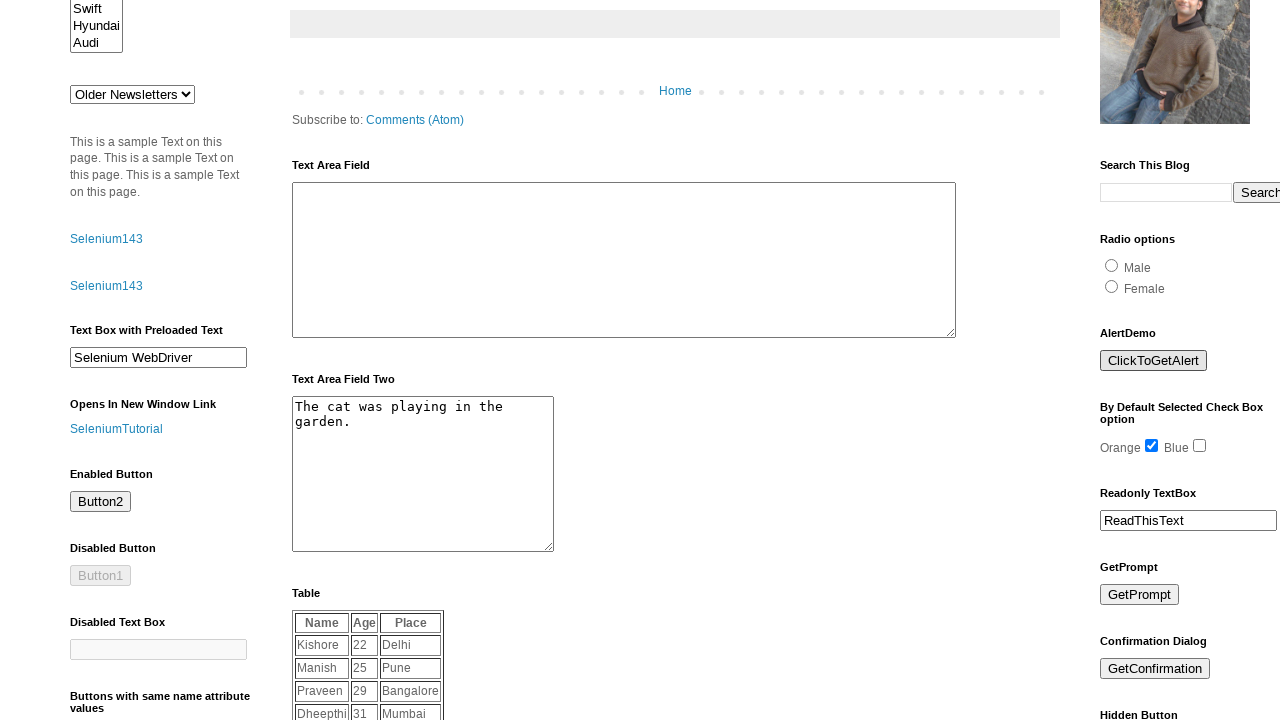

Configured alternative dialog handler with message logging
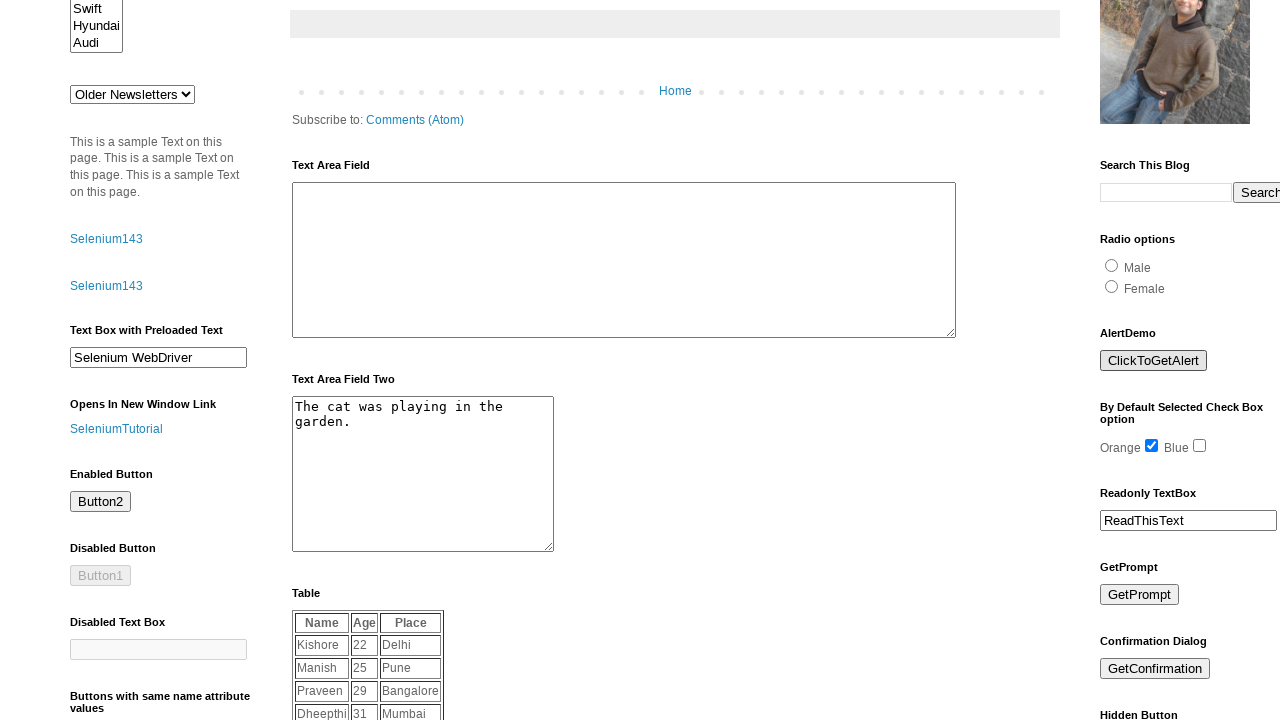

Clicked alert button again after setting up handler at (1154, 361) on #alert1
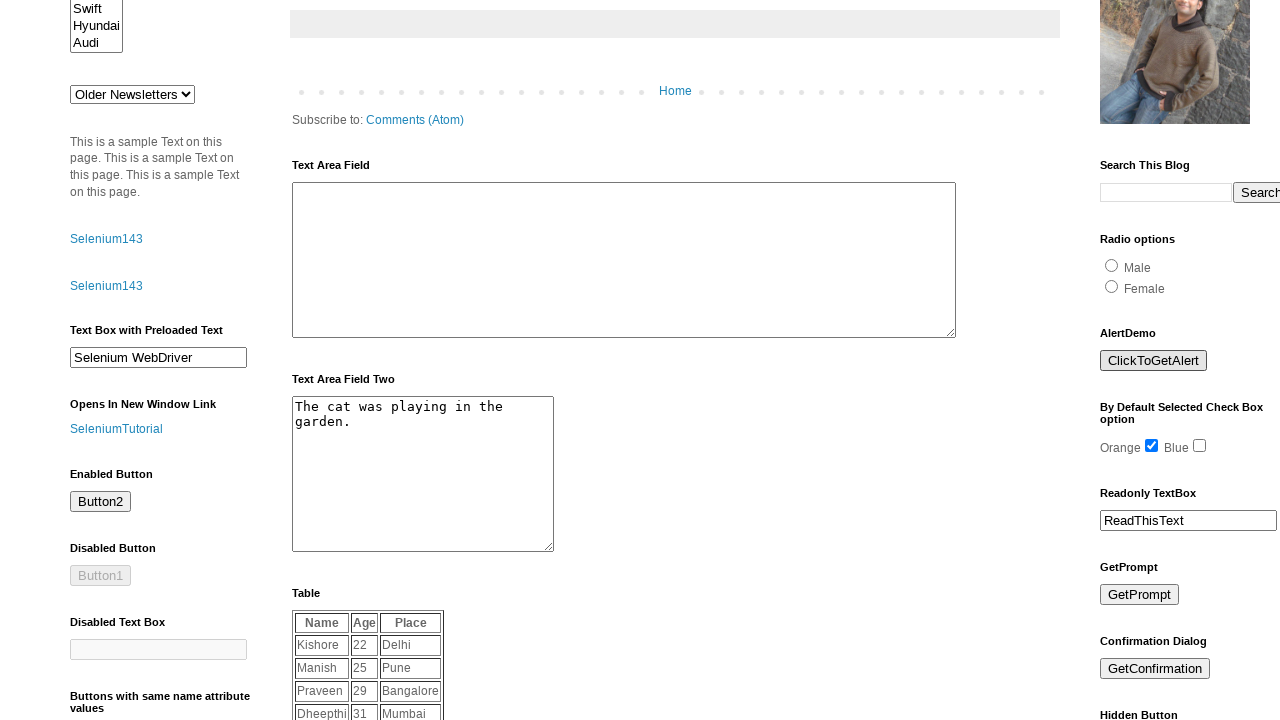

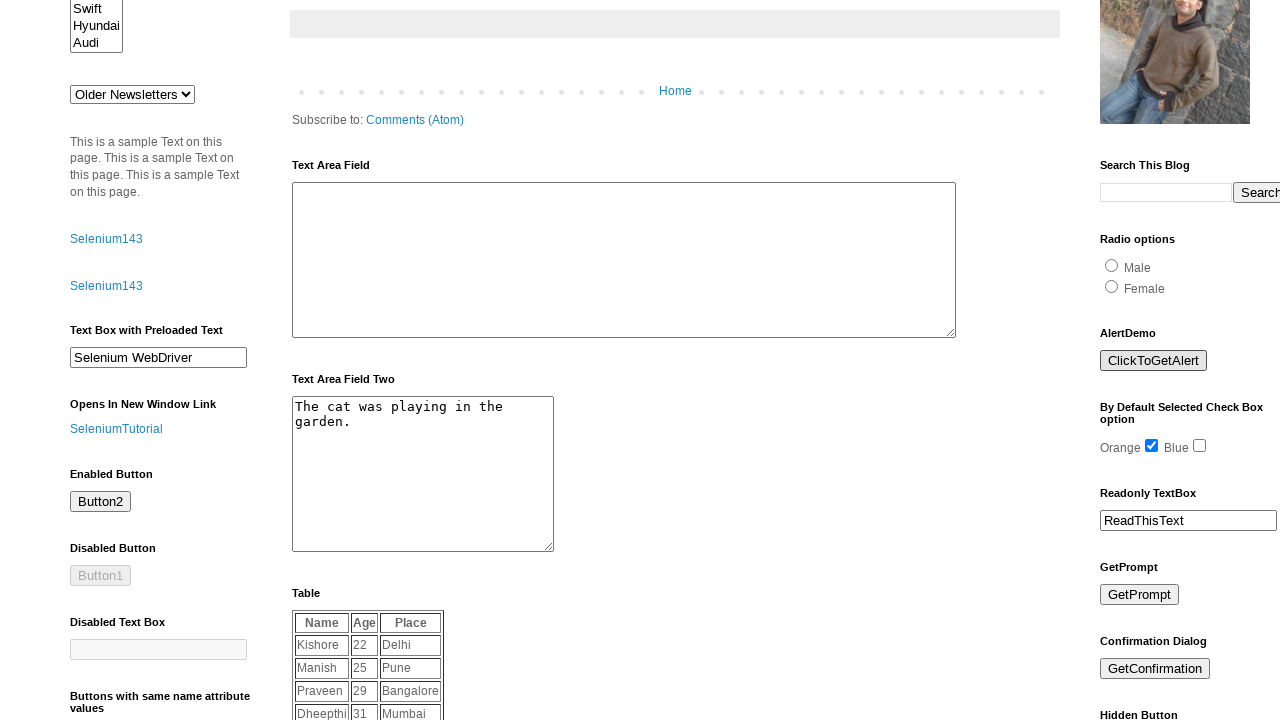